Navigates through paginated book listing pages on books.toscrape.com, clicks through to individual product detail pages, and verifies that product information (name, price, availability) is displayed.

Starting URL: https://books.toscrape.com/catalogue/page-1.html

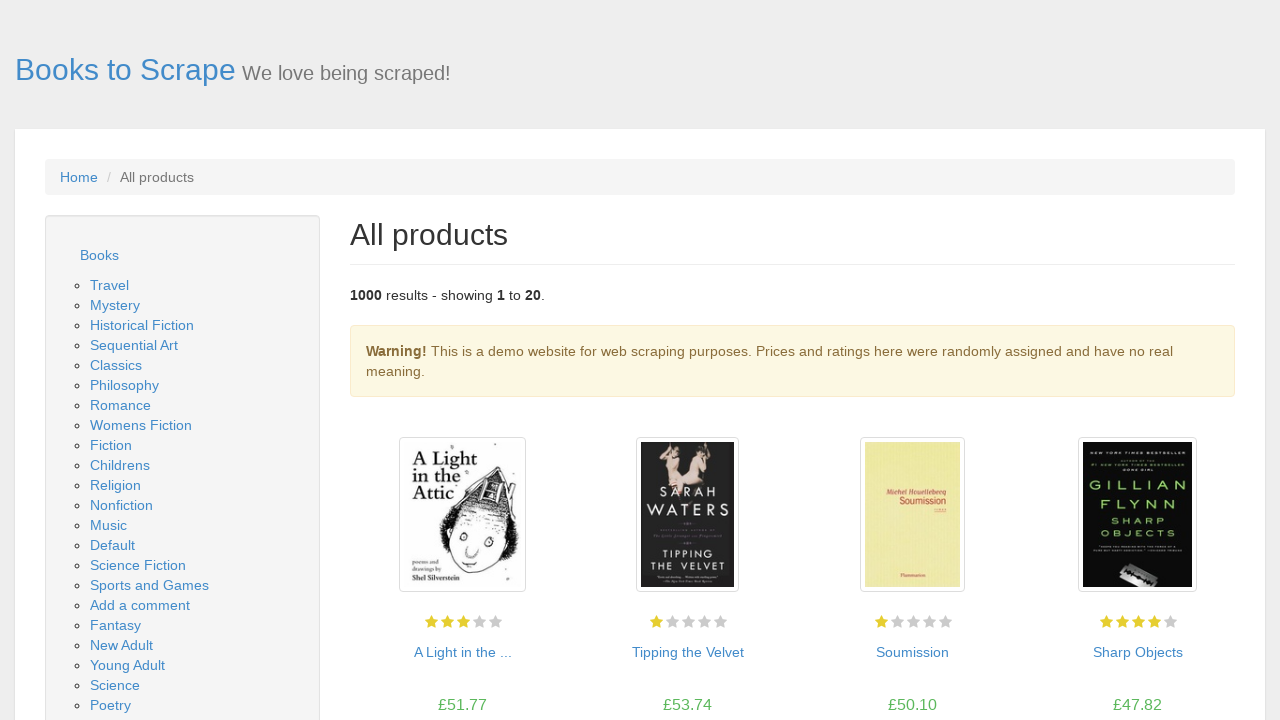

Waited for book products to load on page 1
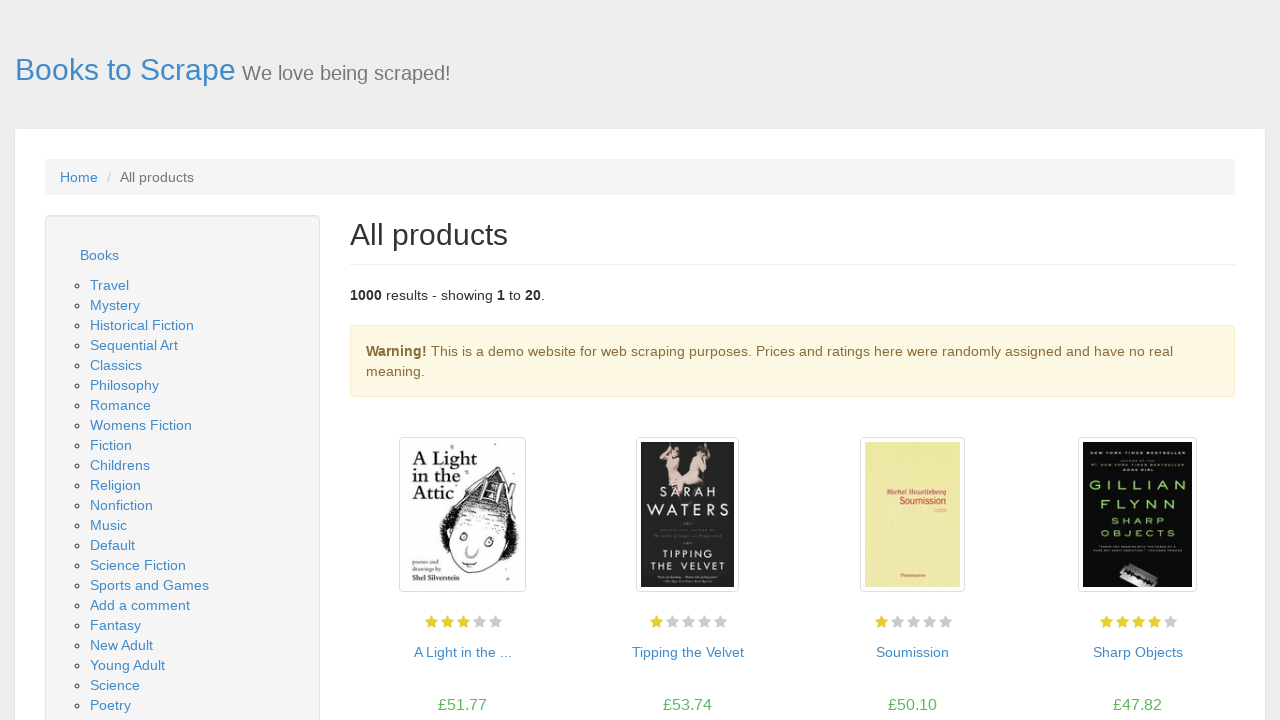

Clicked on first book from the listing at (462, 652) on .product_pod h3 a >> nth=0
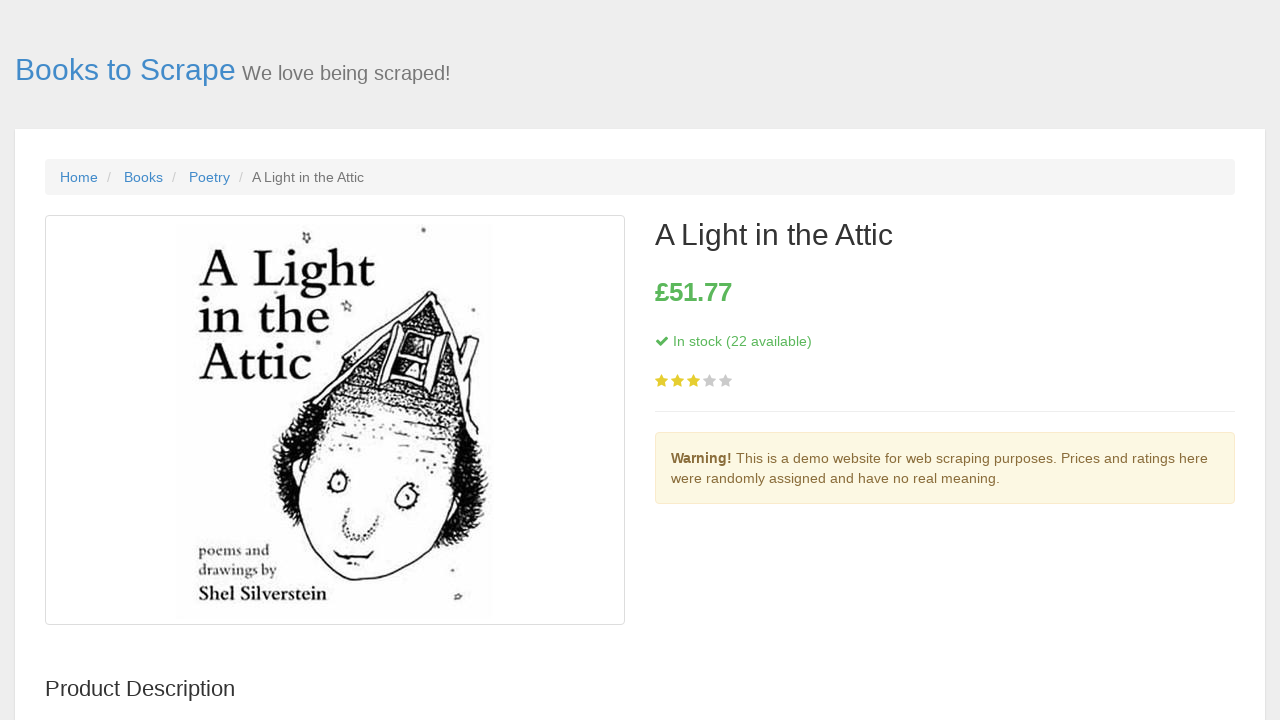

Waited for product detail page to load
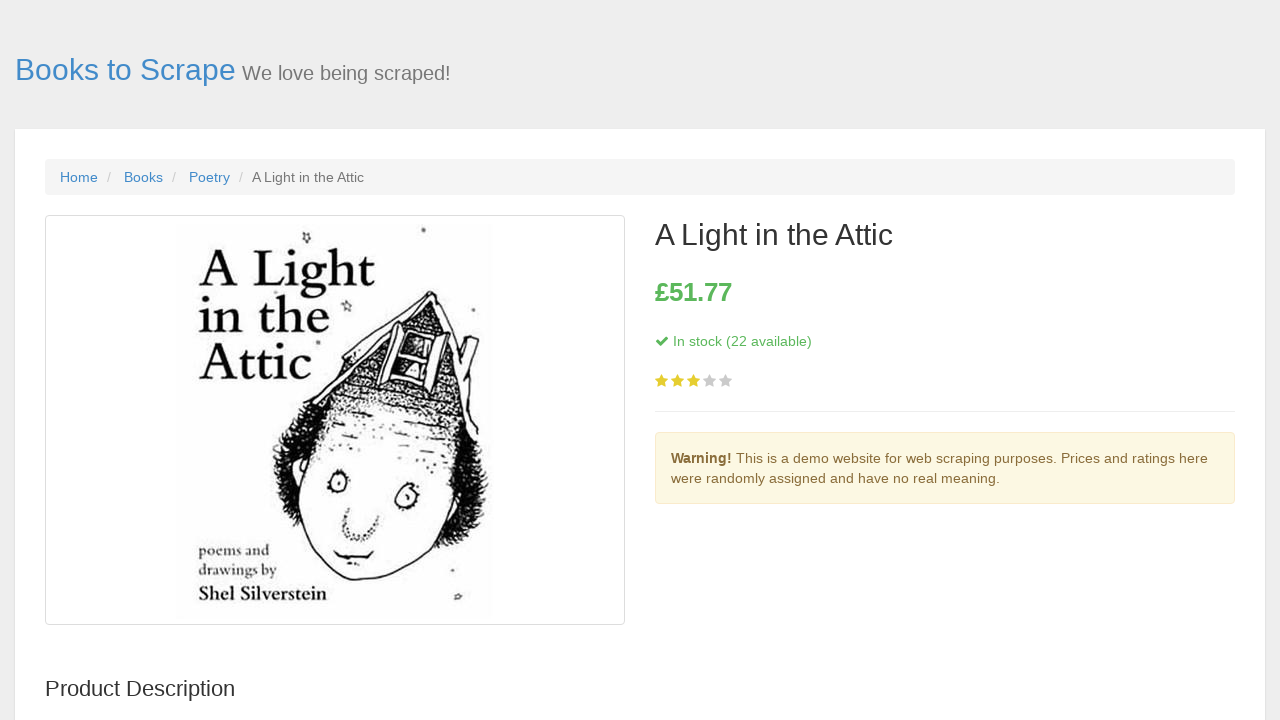

Verified product name is displayed
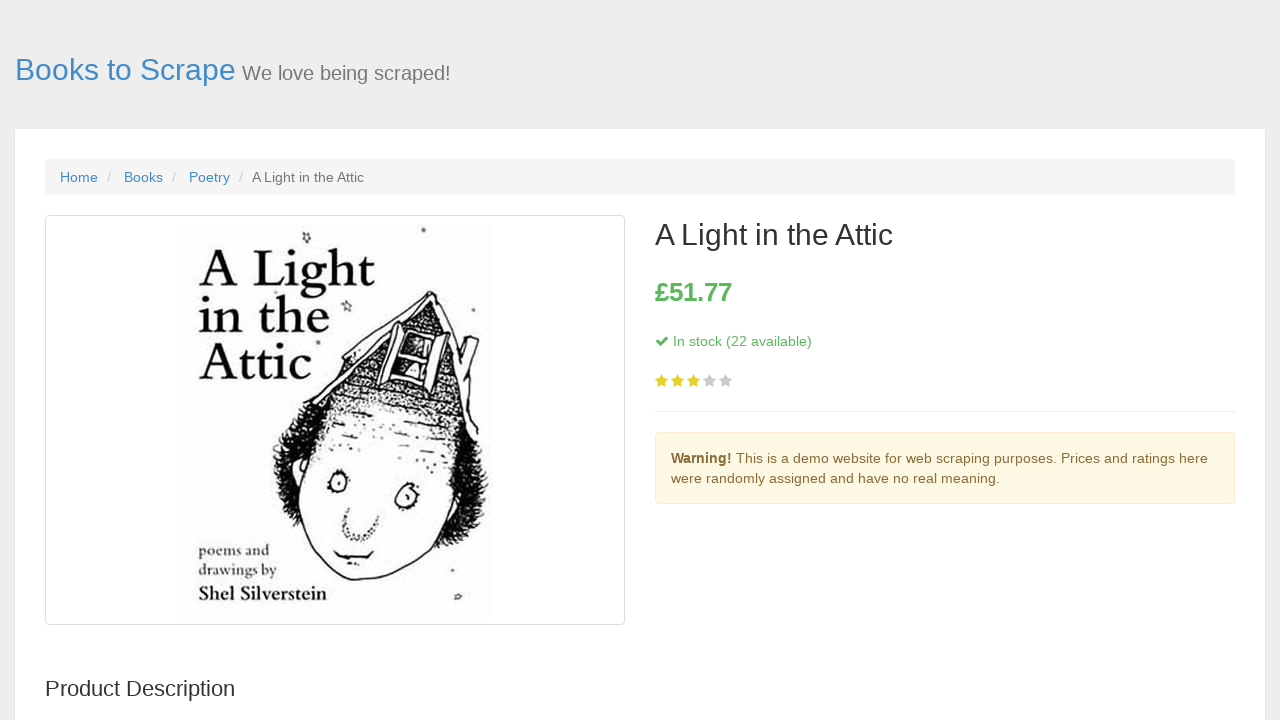

Verified product price is displayed
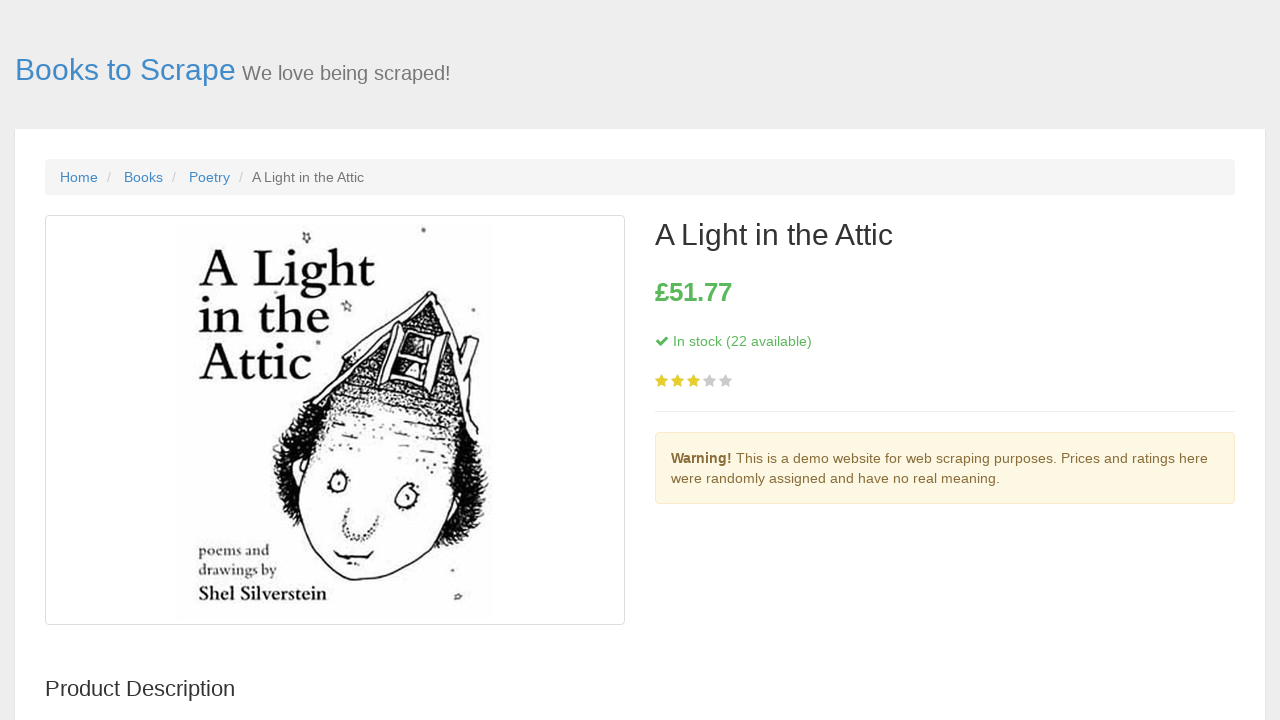

Verified product availability is displayed
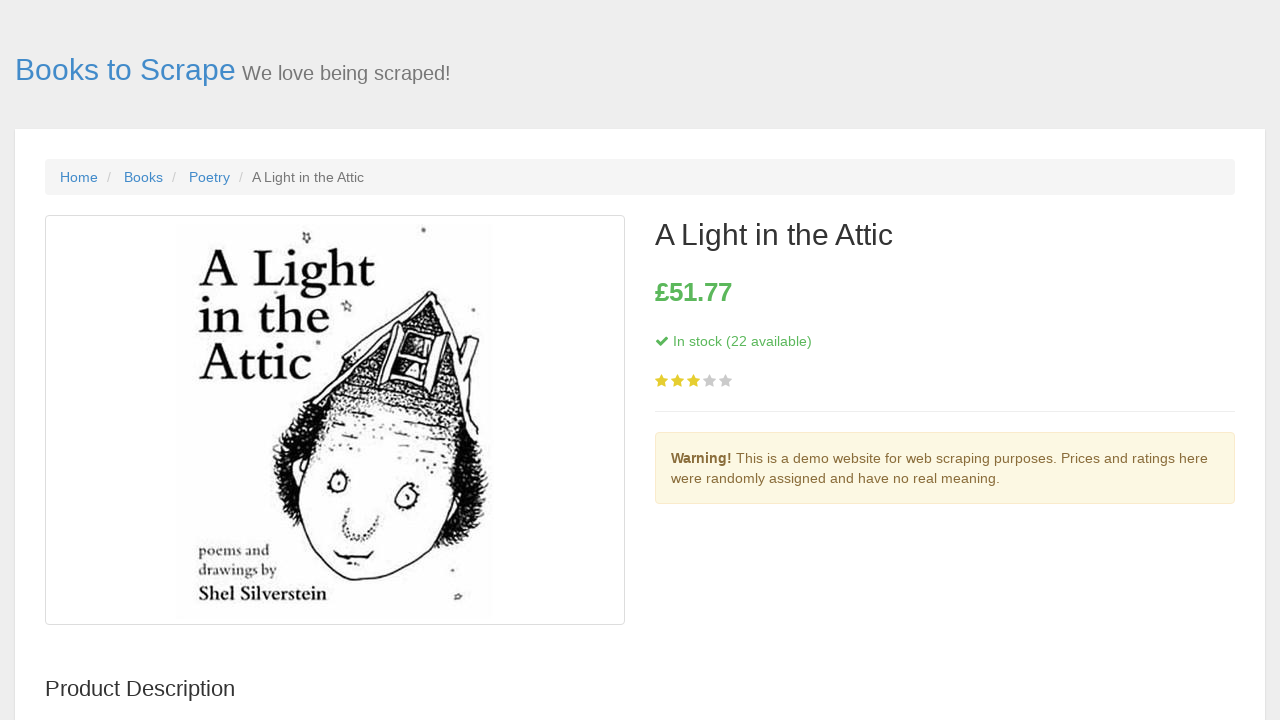

Navigated to page 2 of book catalog
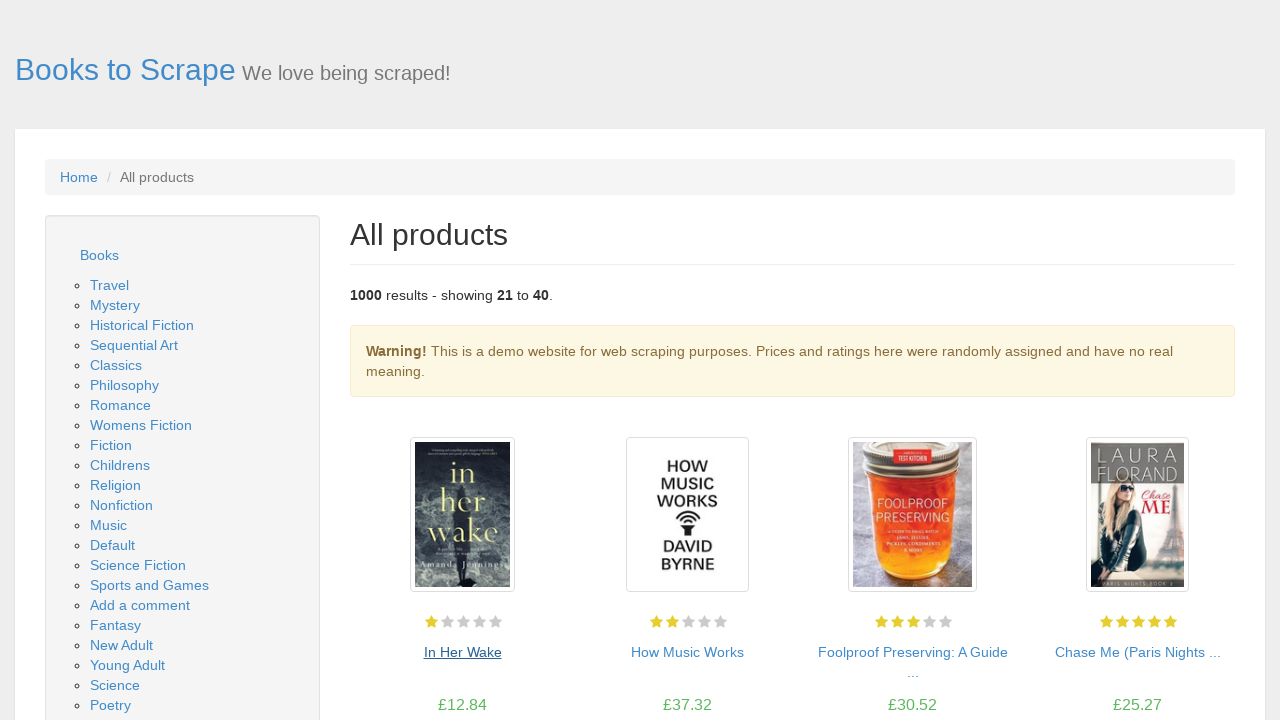

Waited for book products to load on page 2
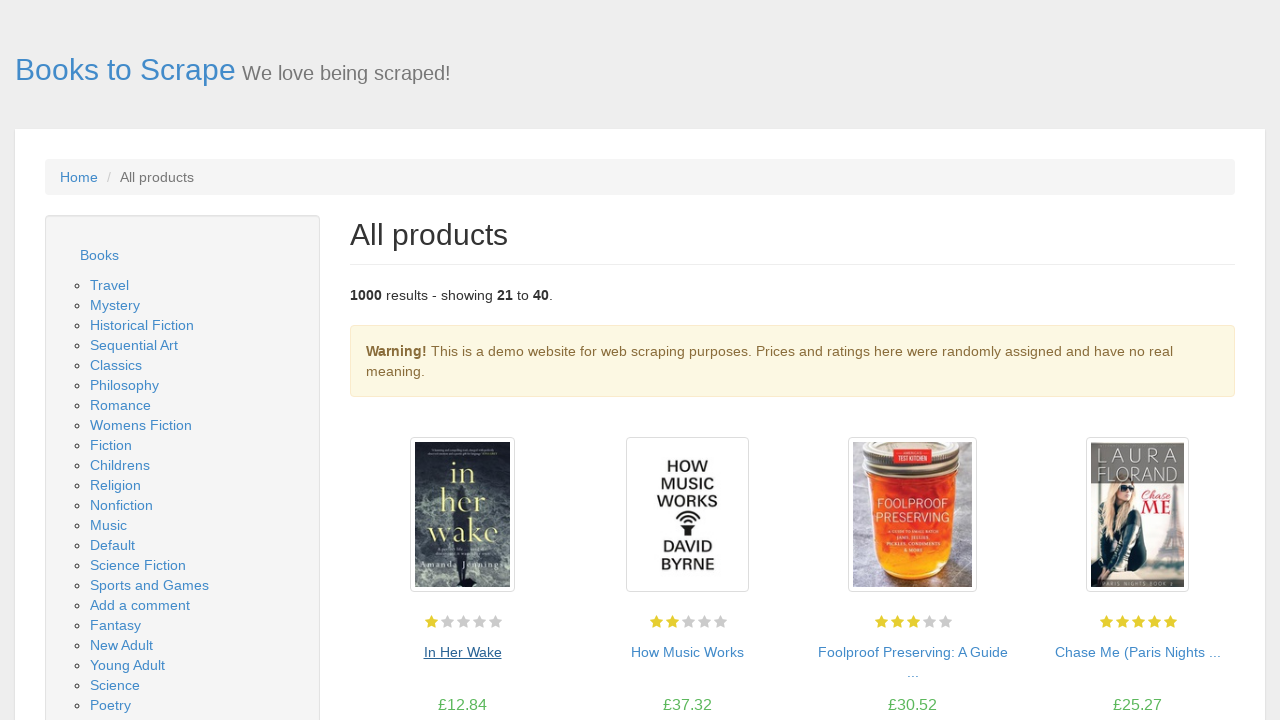

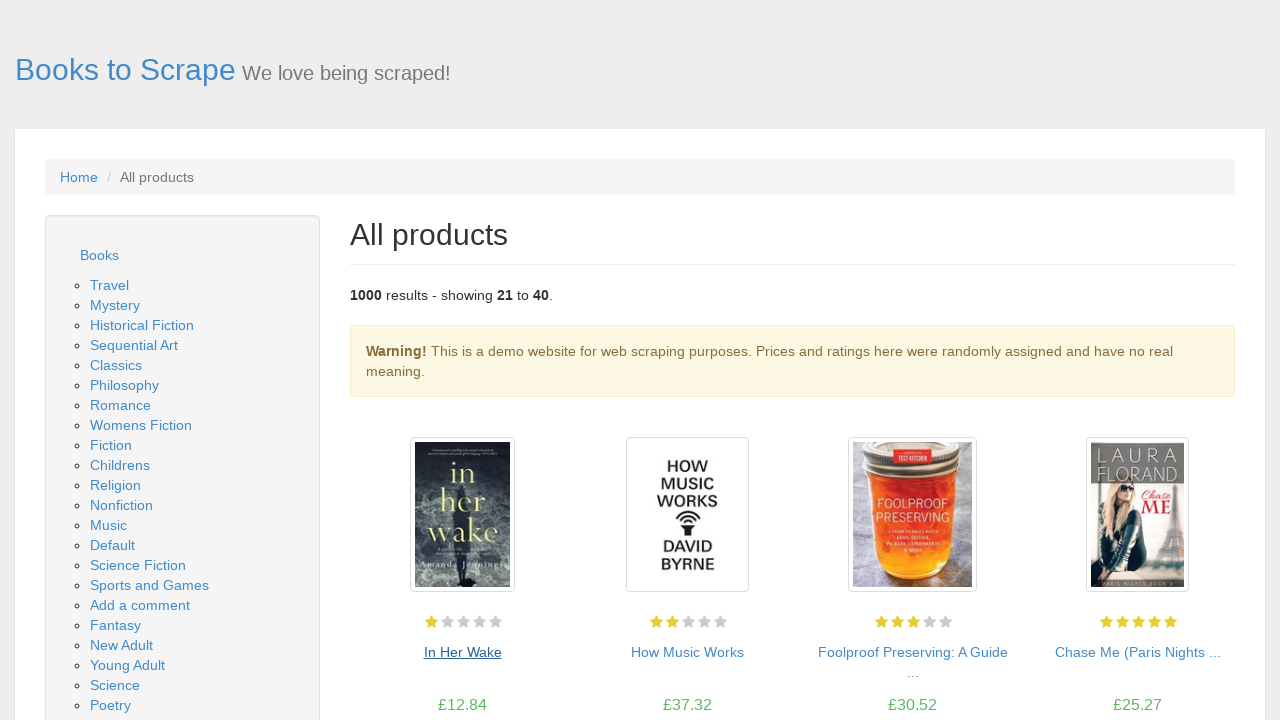